Tests sorting a table with semantic class attributes on the Due column using cleaner CSS selectors

Starting URL: http://the-internet.herokuapp.com/tables

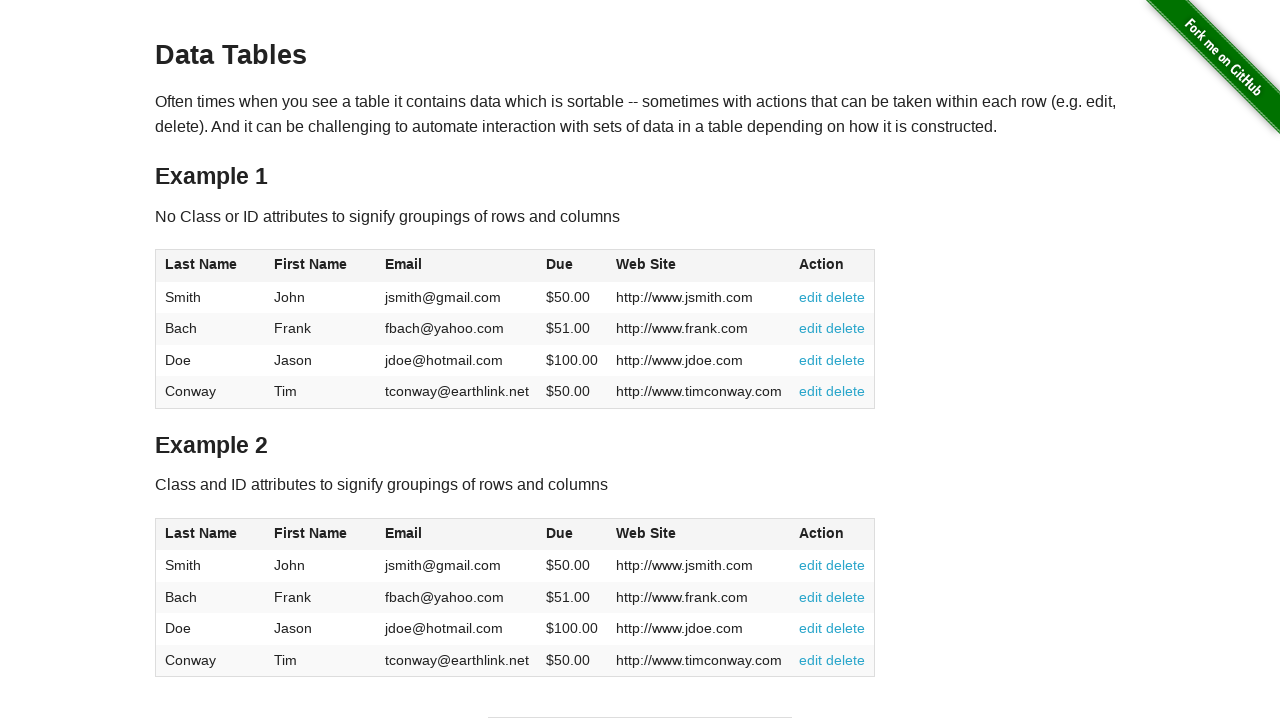

Clicked Due column header to sort table at (560, 533) on #table2 thead .dues
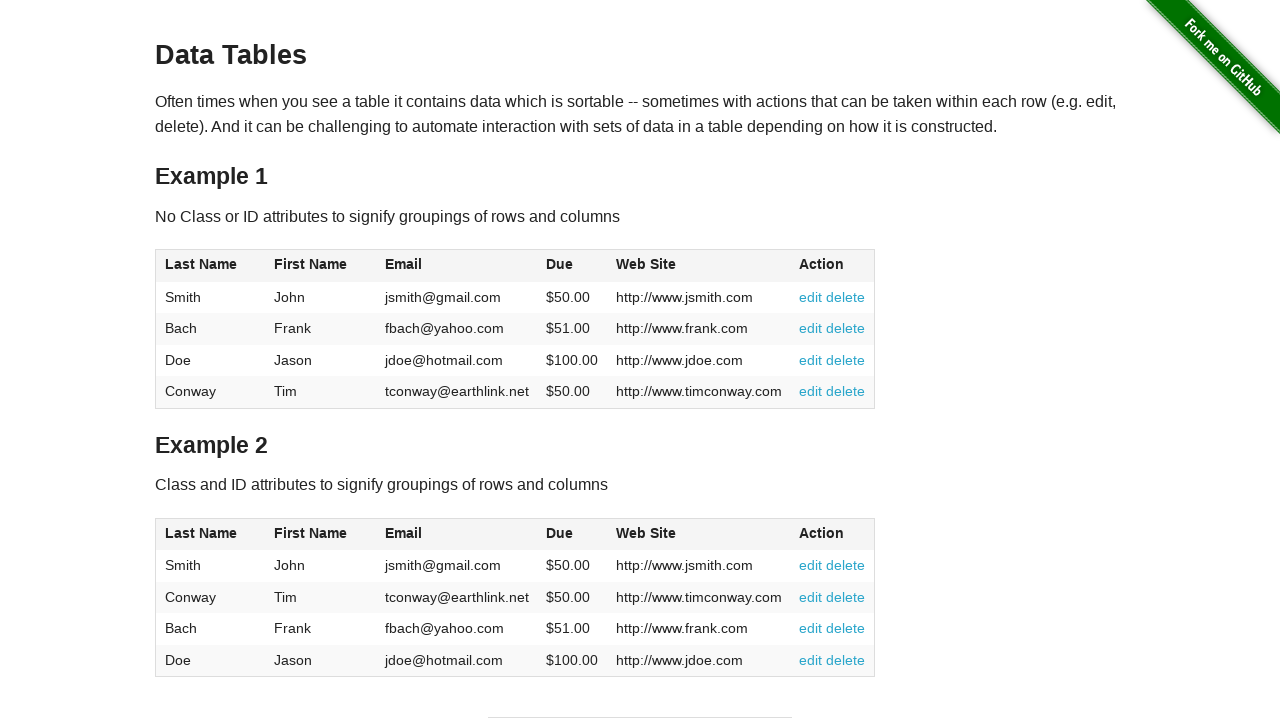

Table data loaded and Due column cells are present
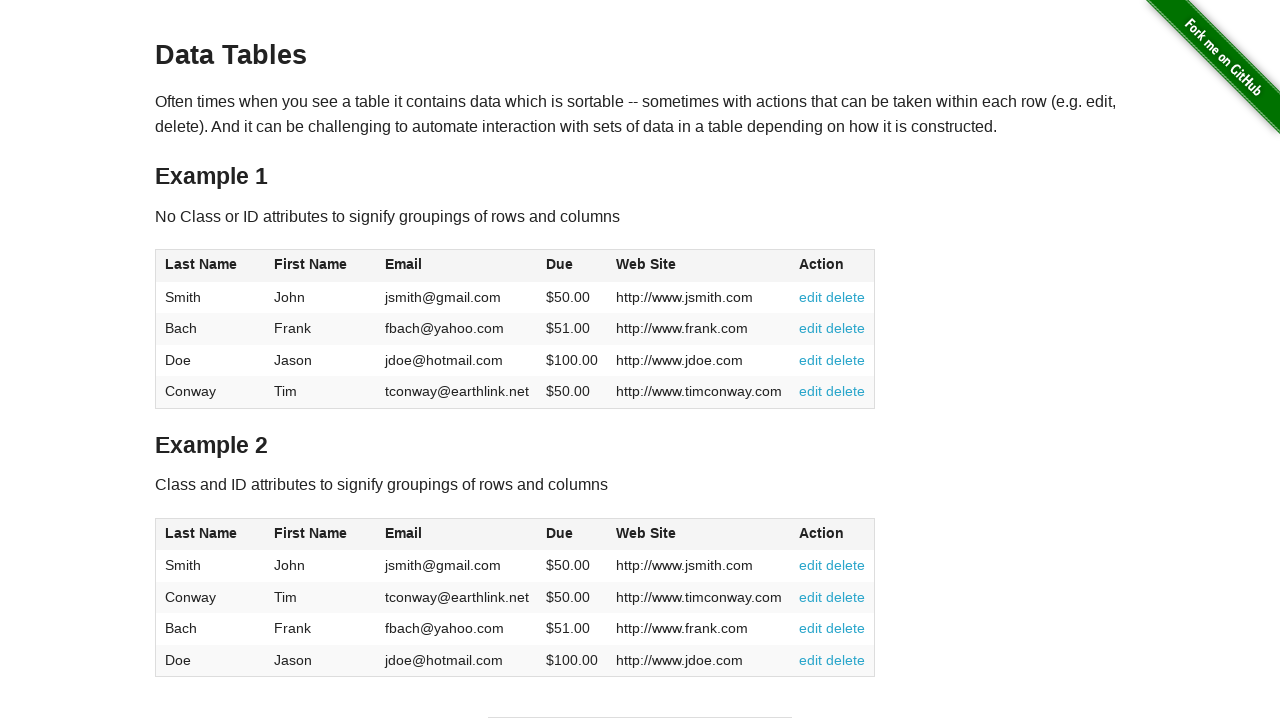

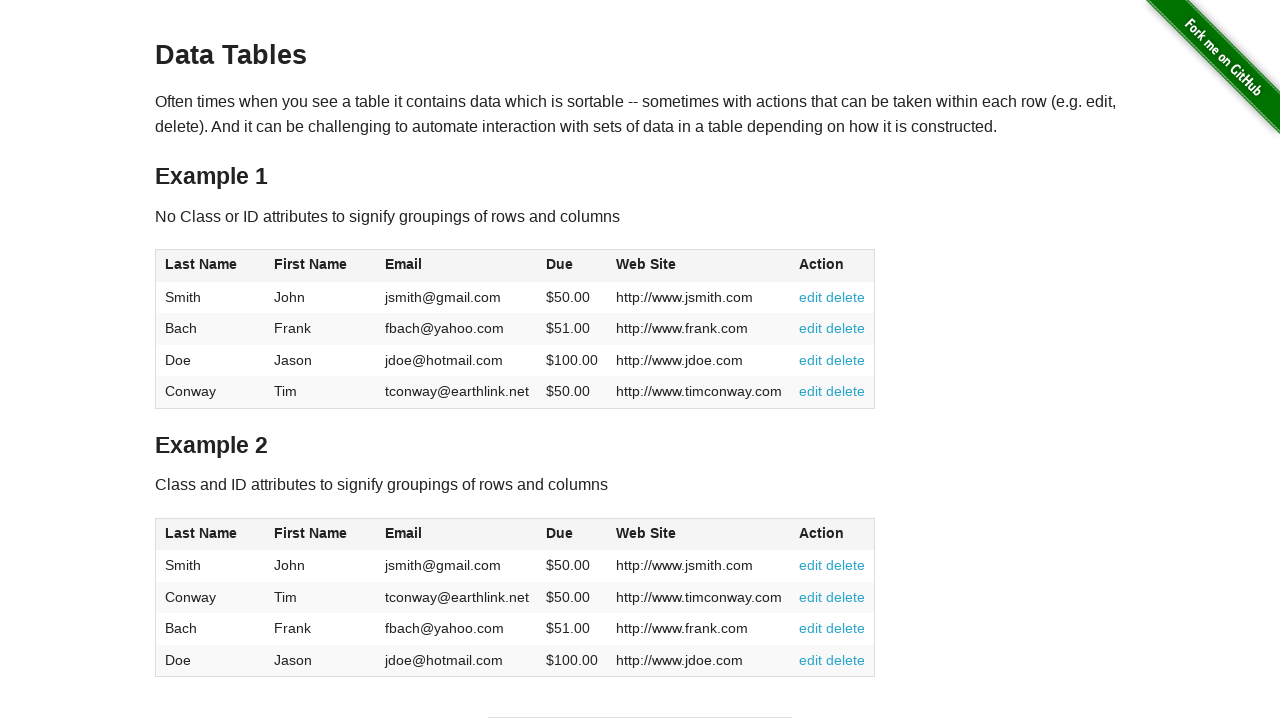